Tests adding jQuery Growl notifications to a page by injecting jQuery, jQuery Growl library, and styles via JavaScript, then displaying various notification messages (default, error, notice, warning).

Starting URL: http://the-internet.herokuapp.com/

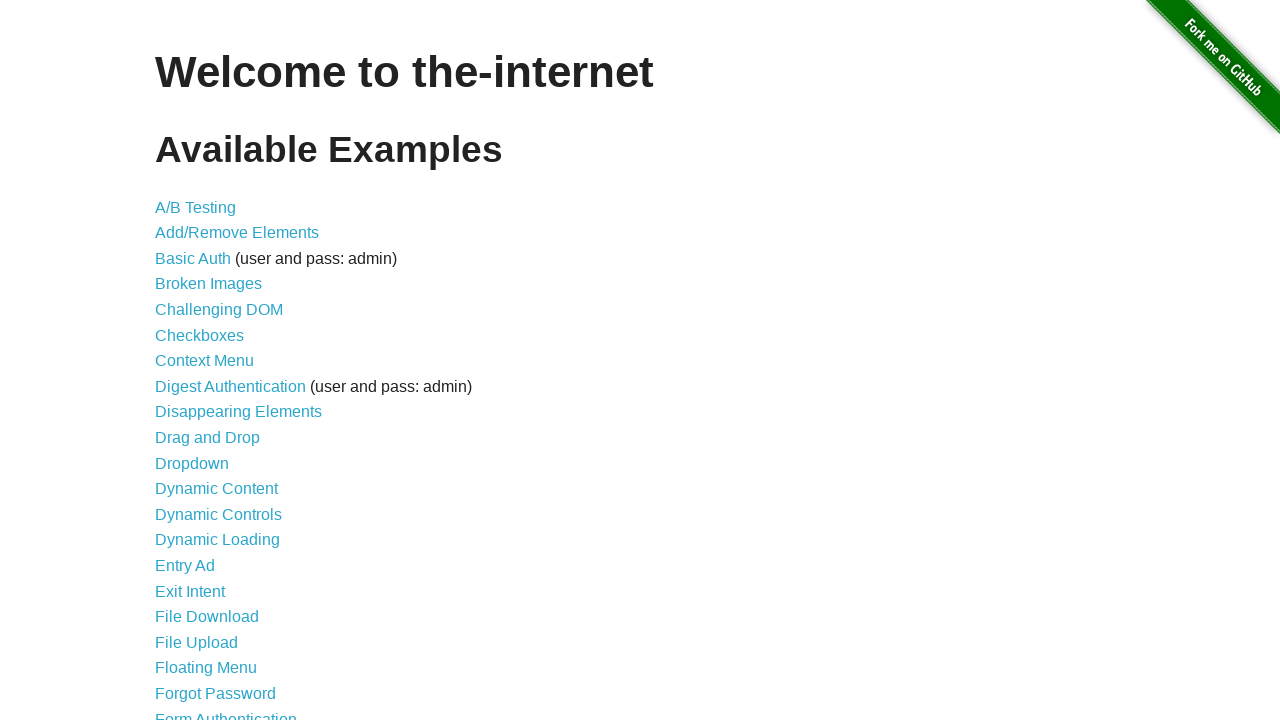

Navigated to the-internet.herokuapp.com
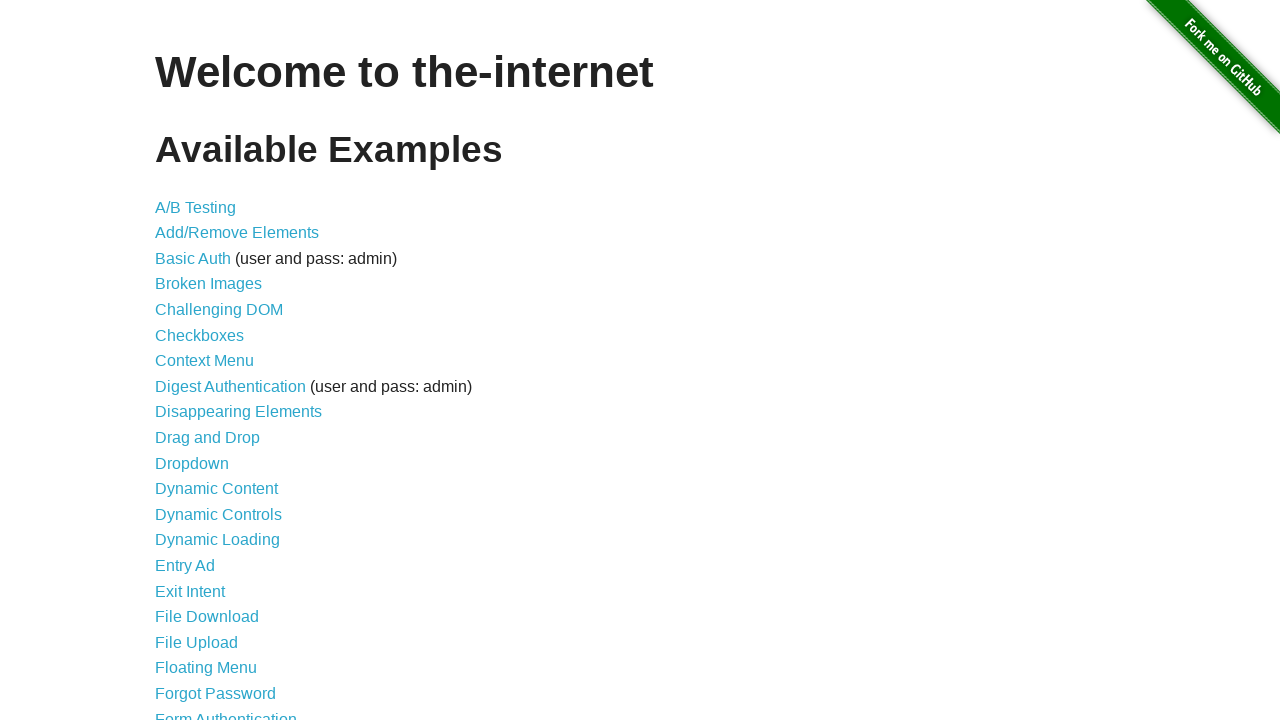

Injected jQuery library into page
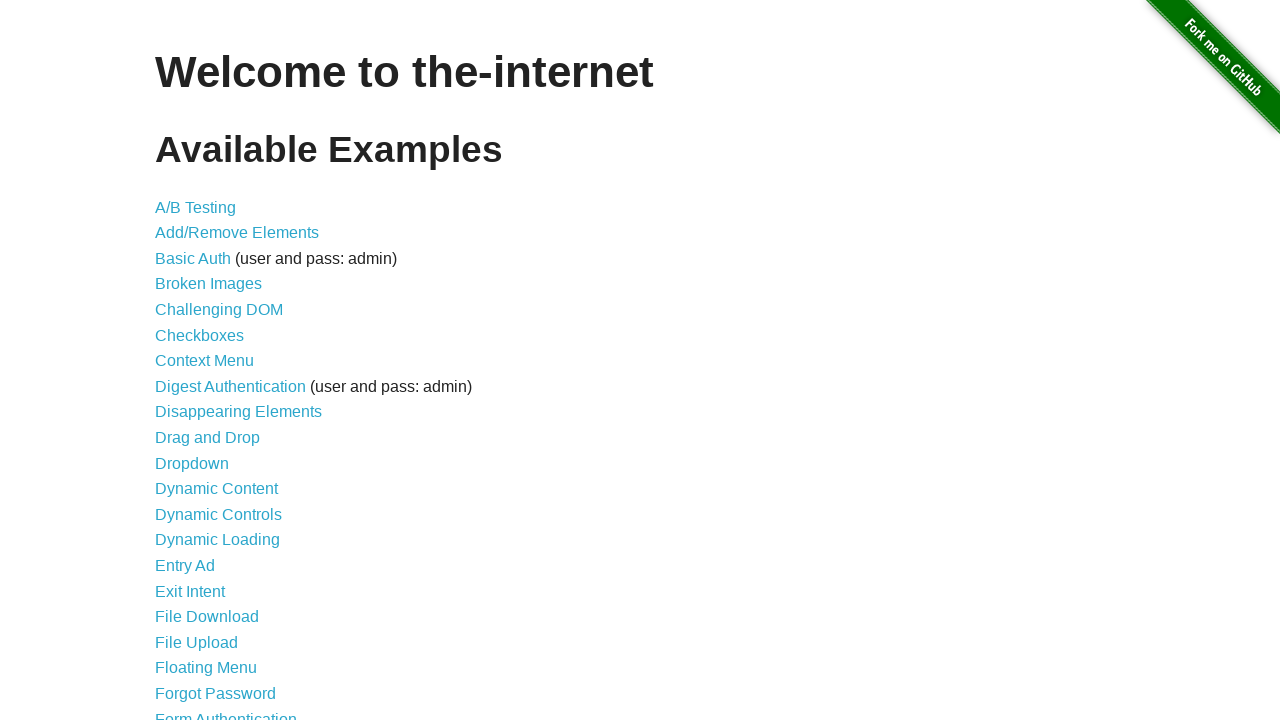

jQuery library loaded successfully
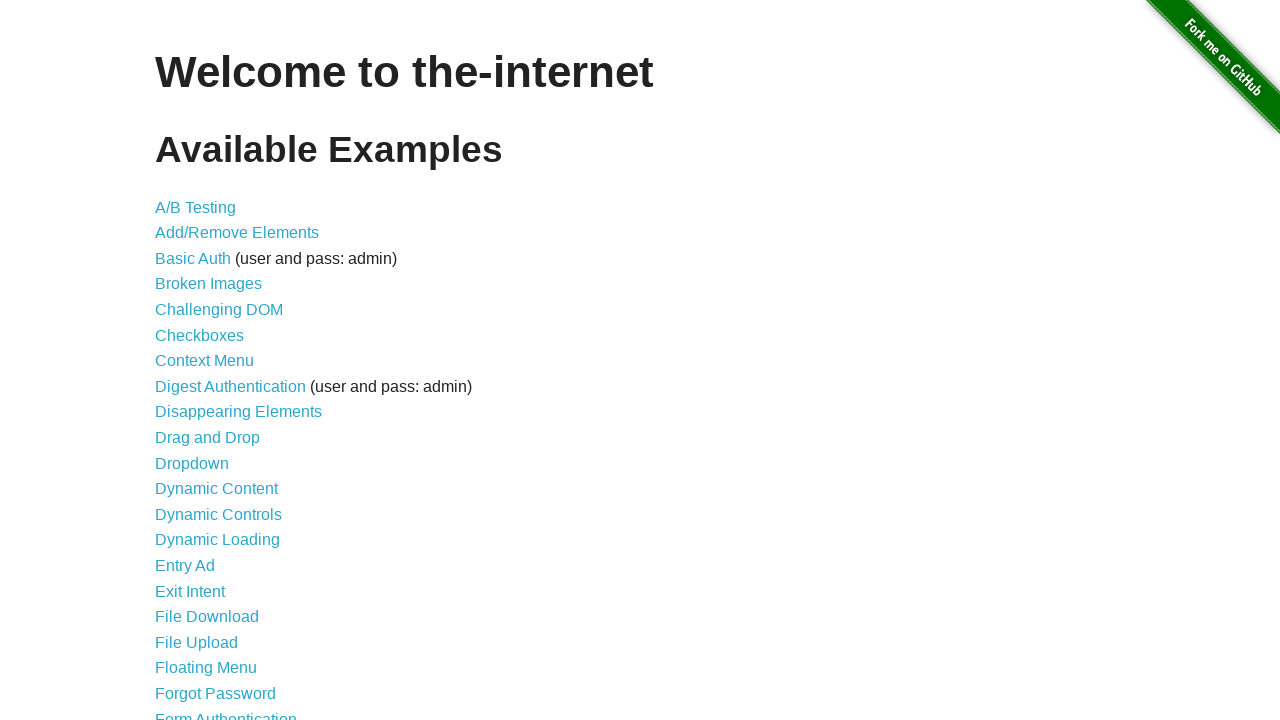

Injected jQuery Growl library into page
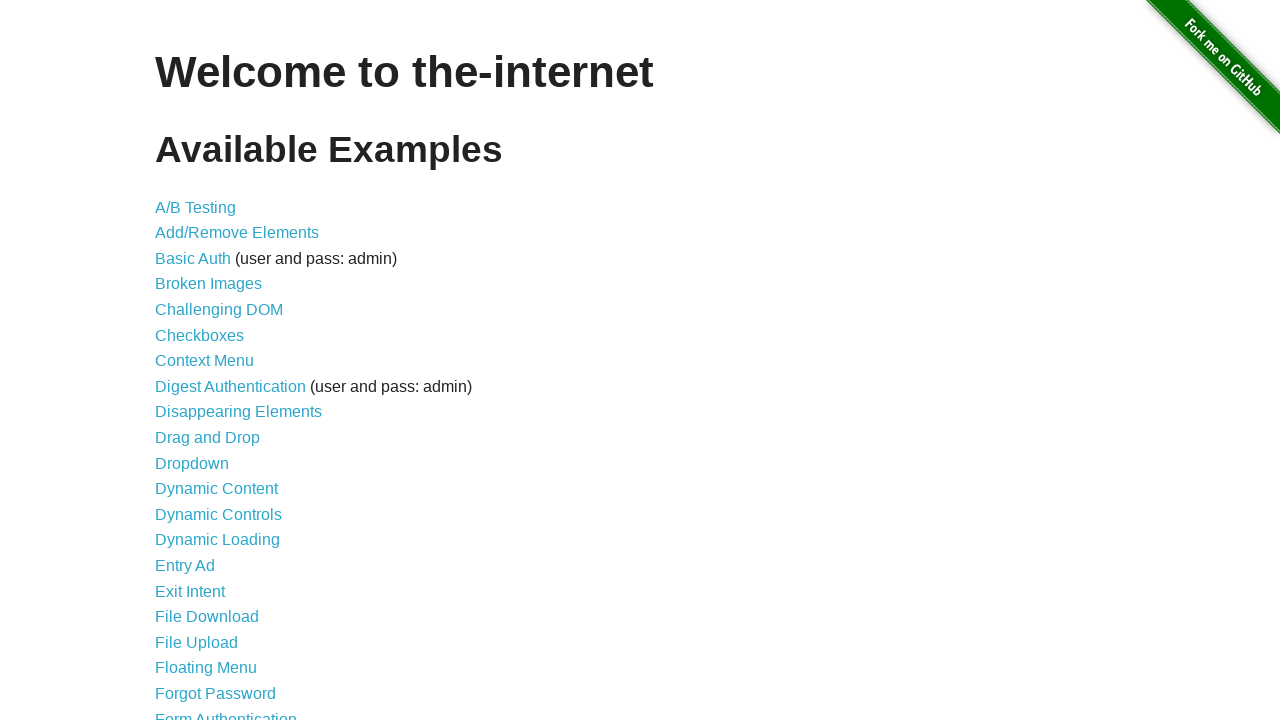

Injected jQuery Growl CSS styles into page
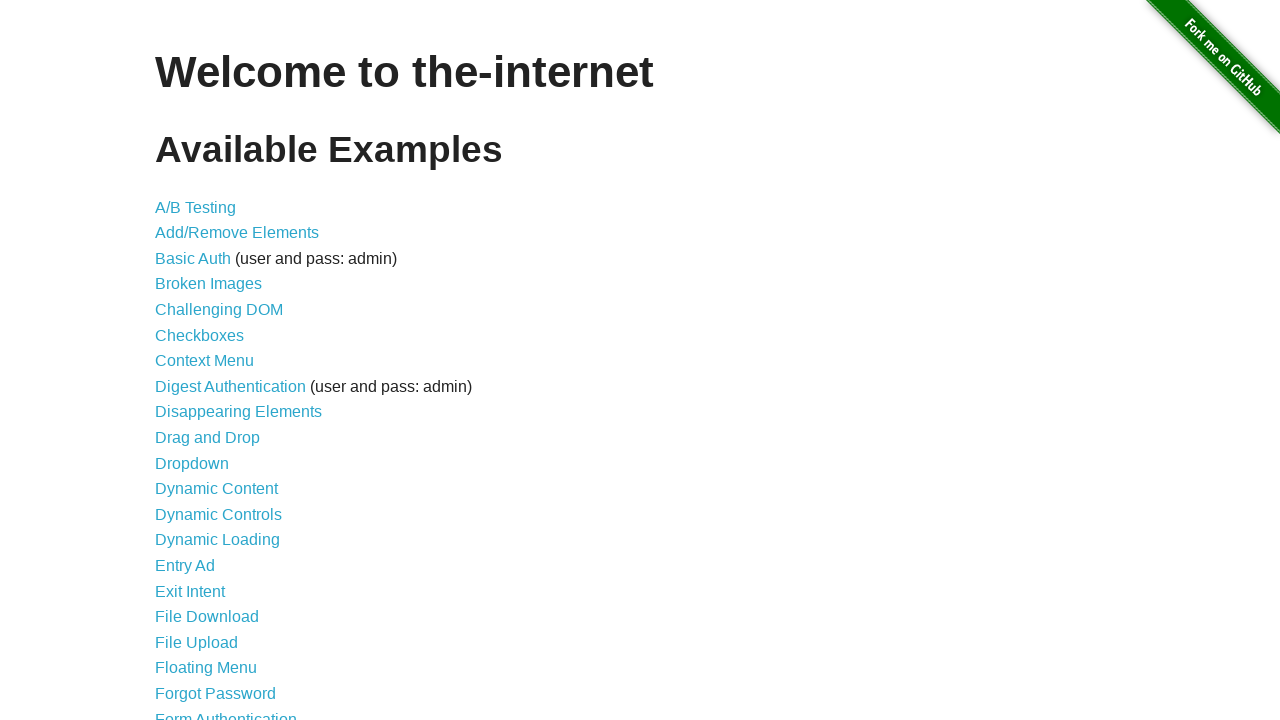

jQuery Growl library loaded and ready
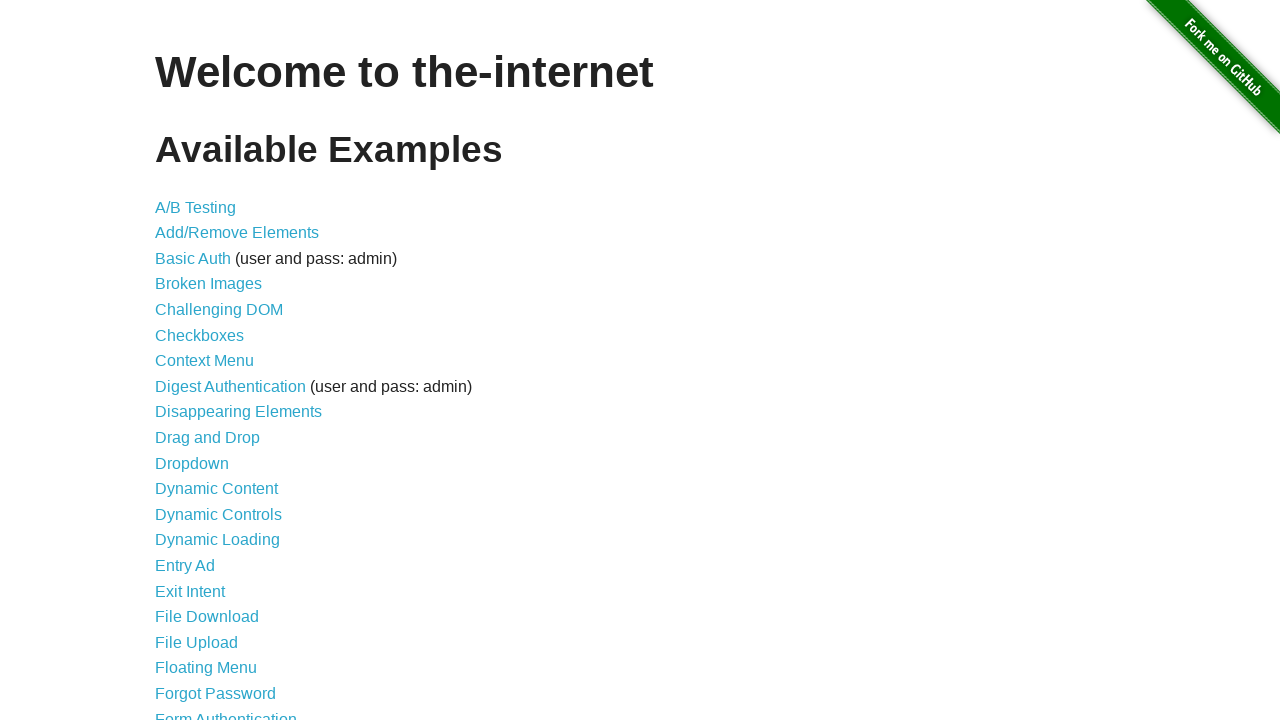

Displayed default Growl notification (GET /)
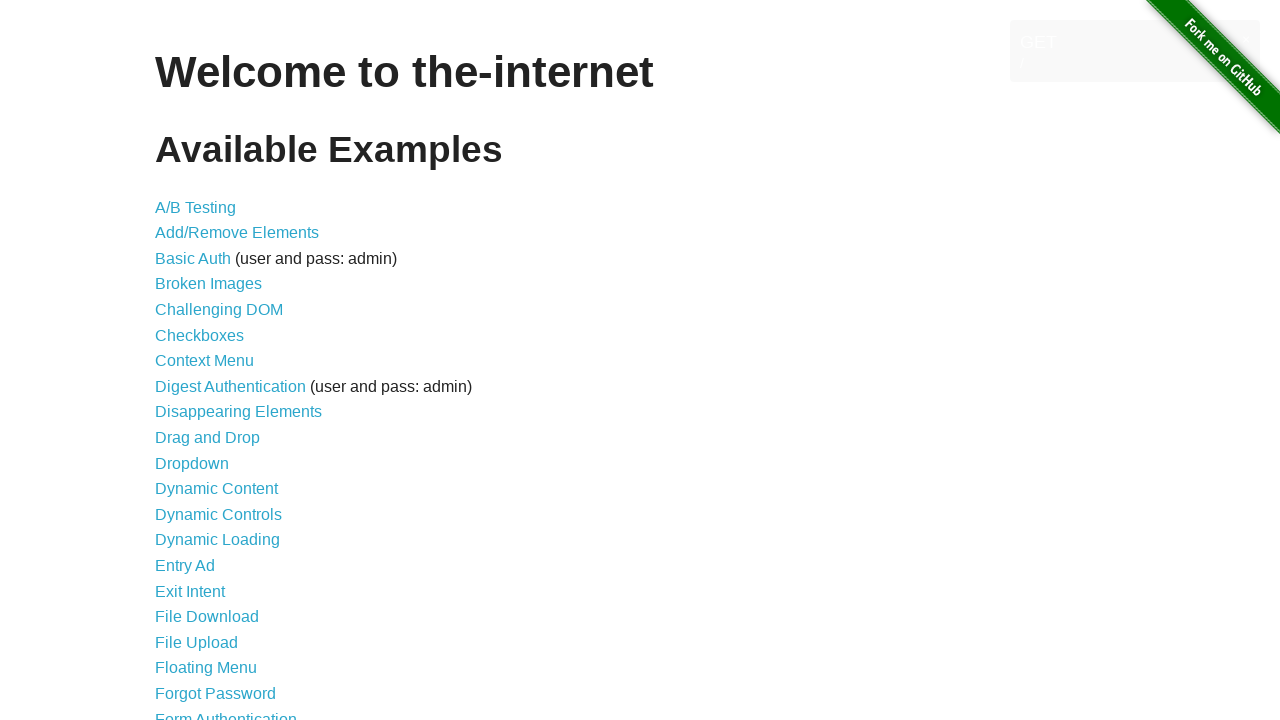

Displayed error Growl notification
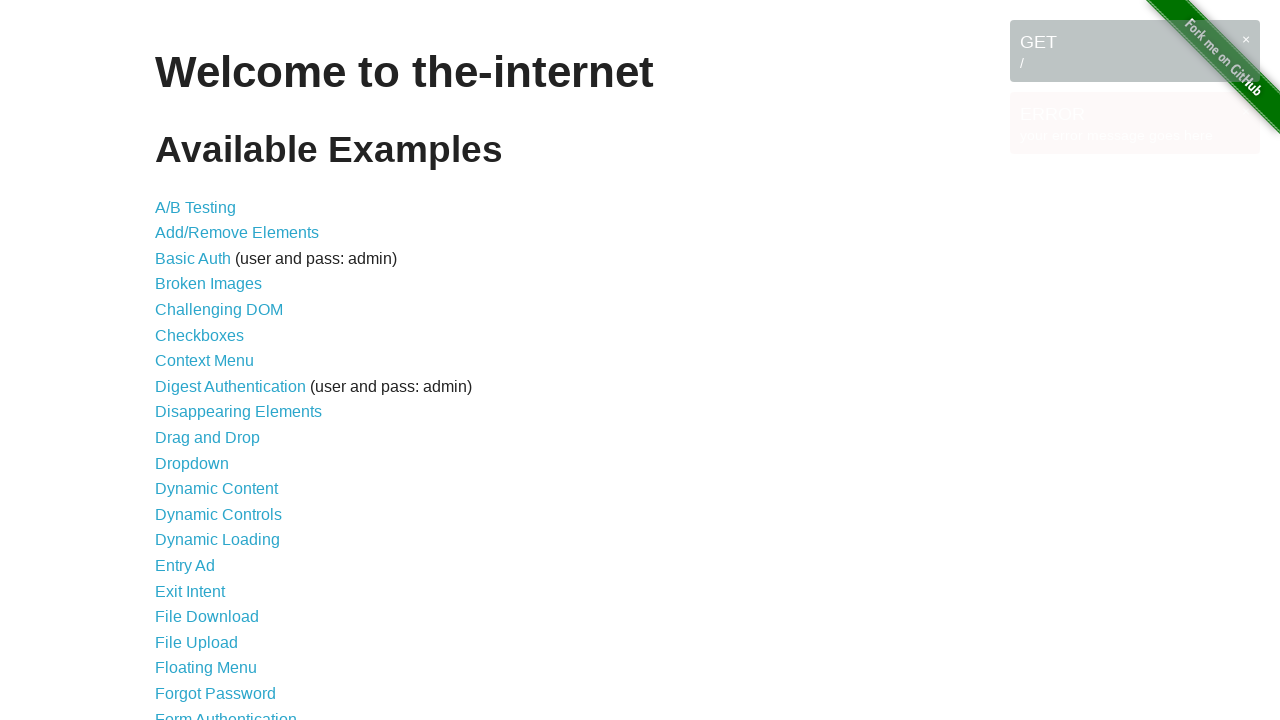

Displayed notice Growl notification
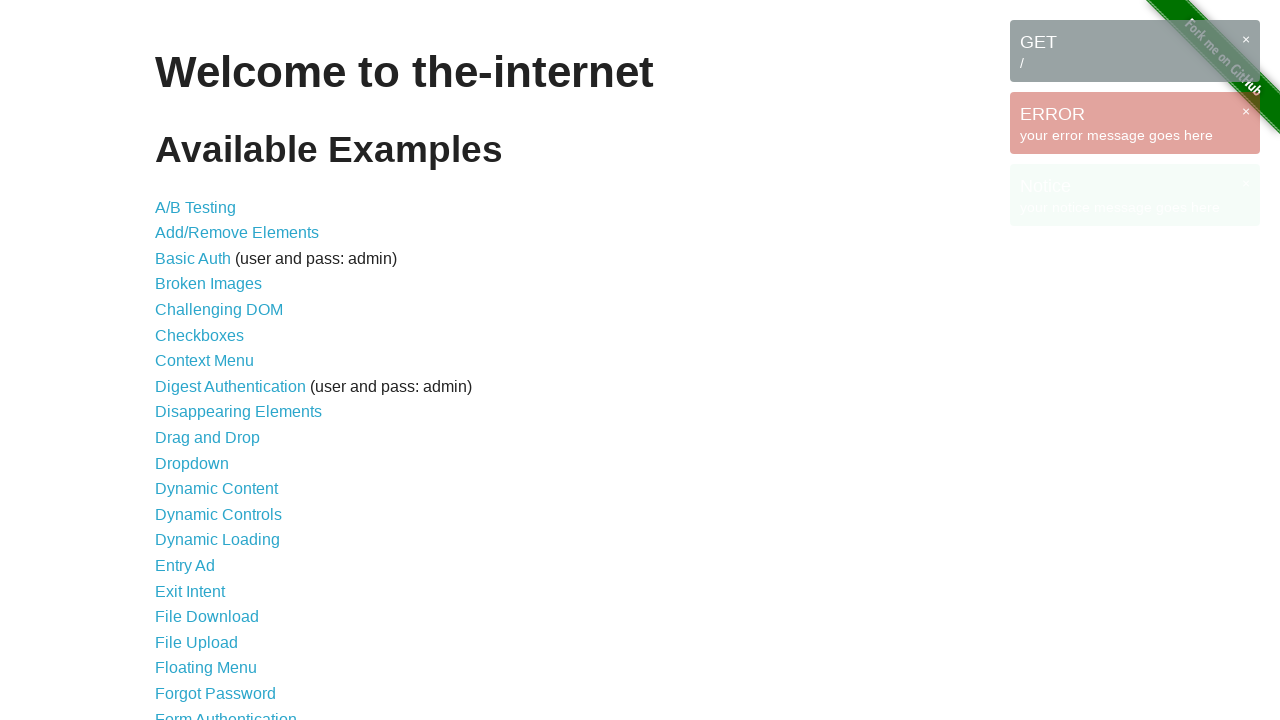

Displayed warning Growl notification
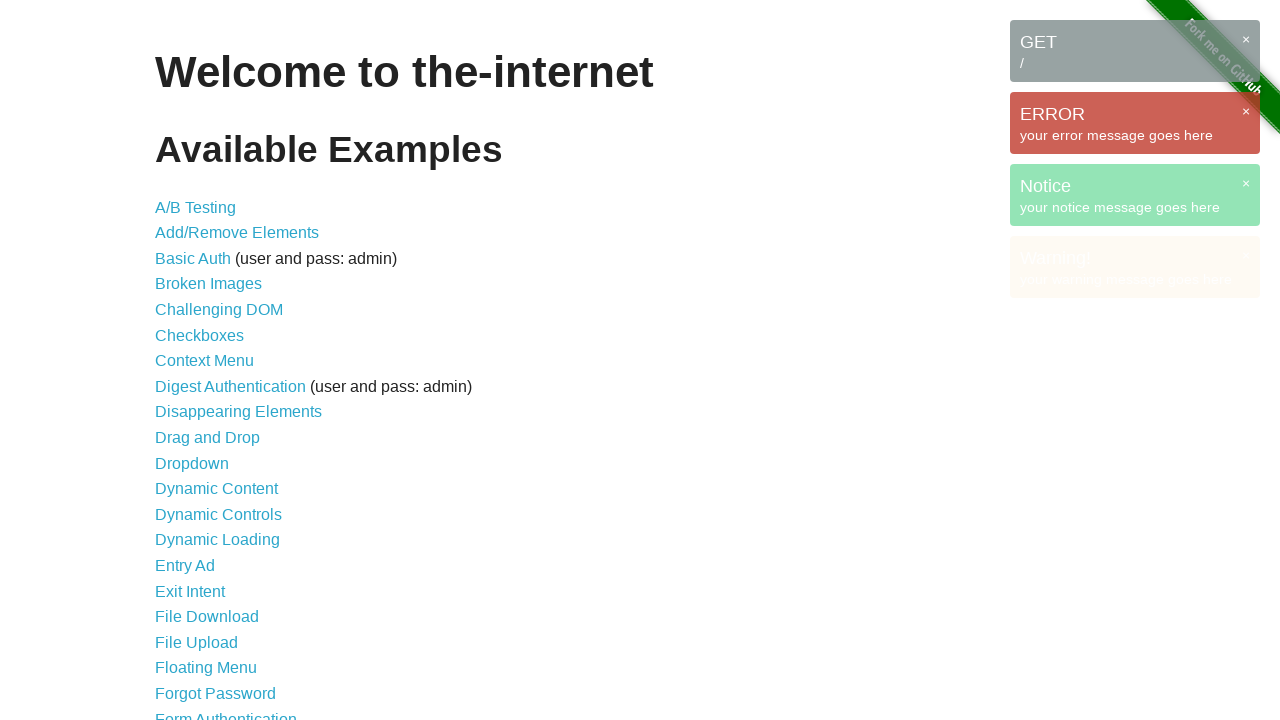

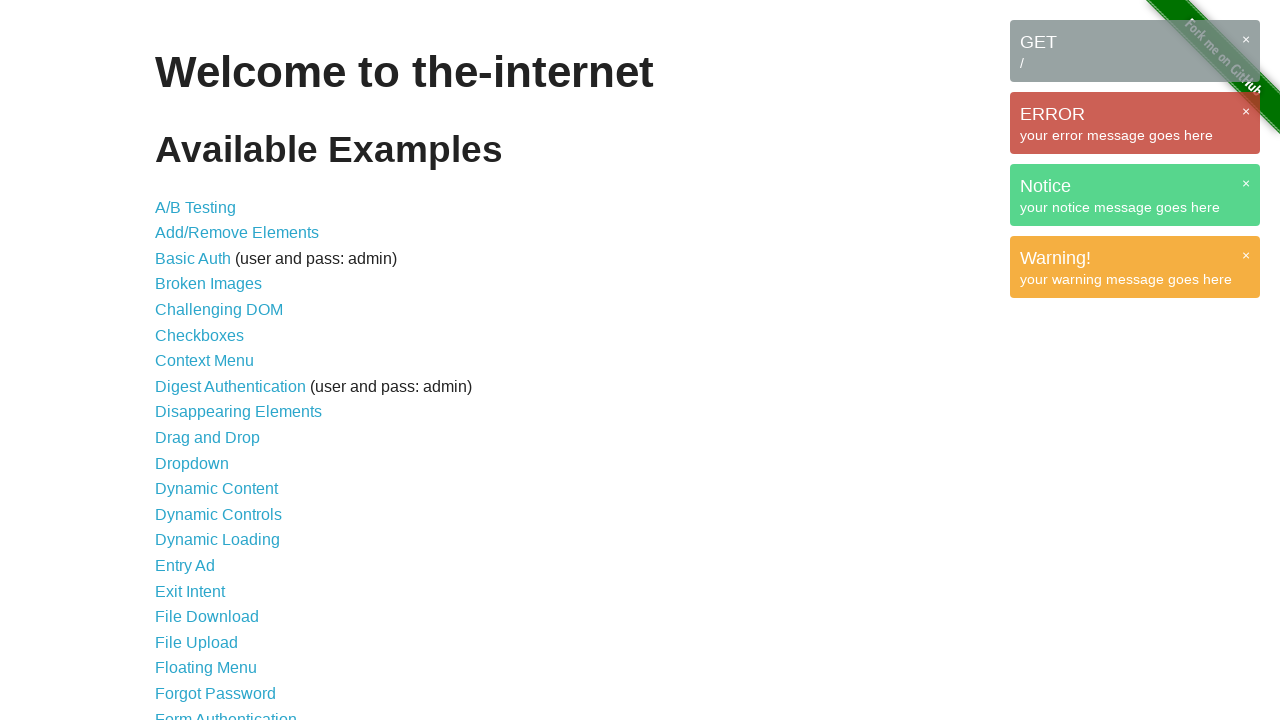